Tests adding multiple tasks and verifying all three appear in the list

Starting URL: https://todomvc.com/examples/react/dist

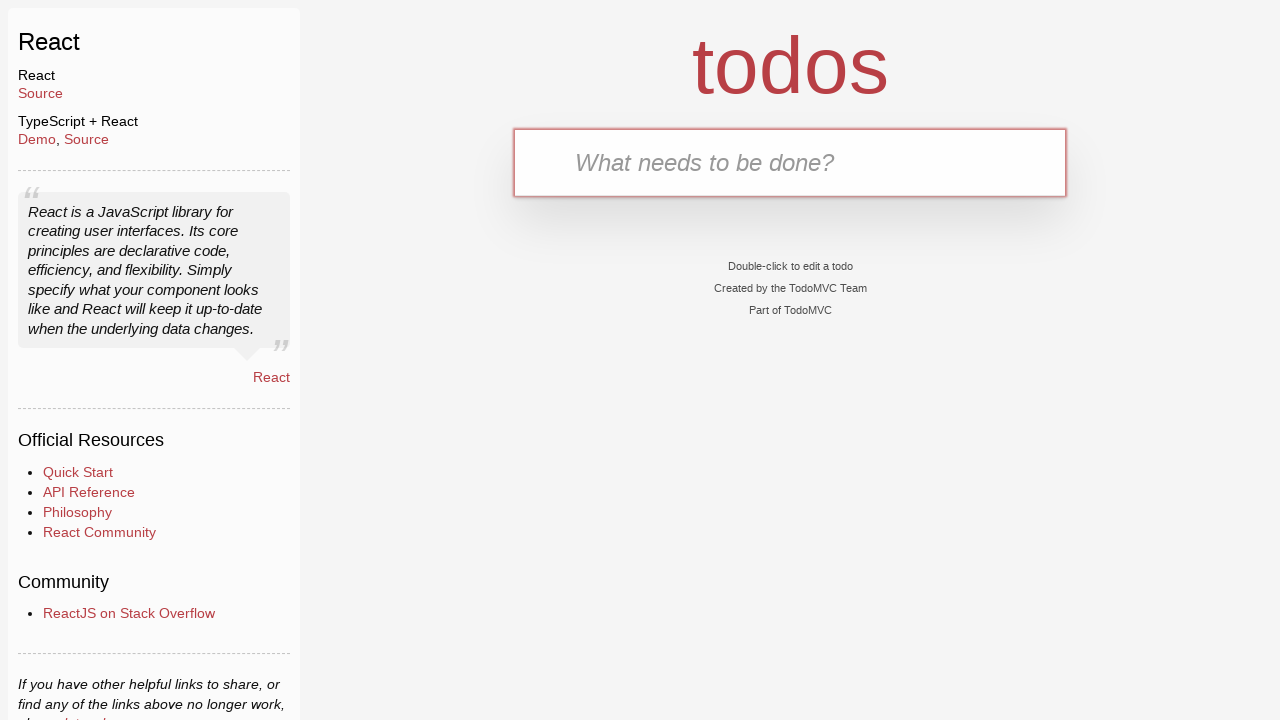

Filled task input field with 'Task 1' on input[placeholder='What needs to be done?']
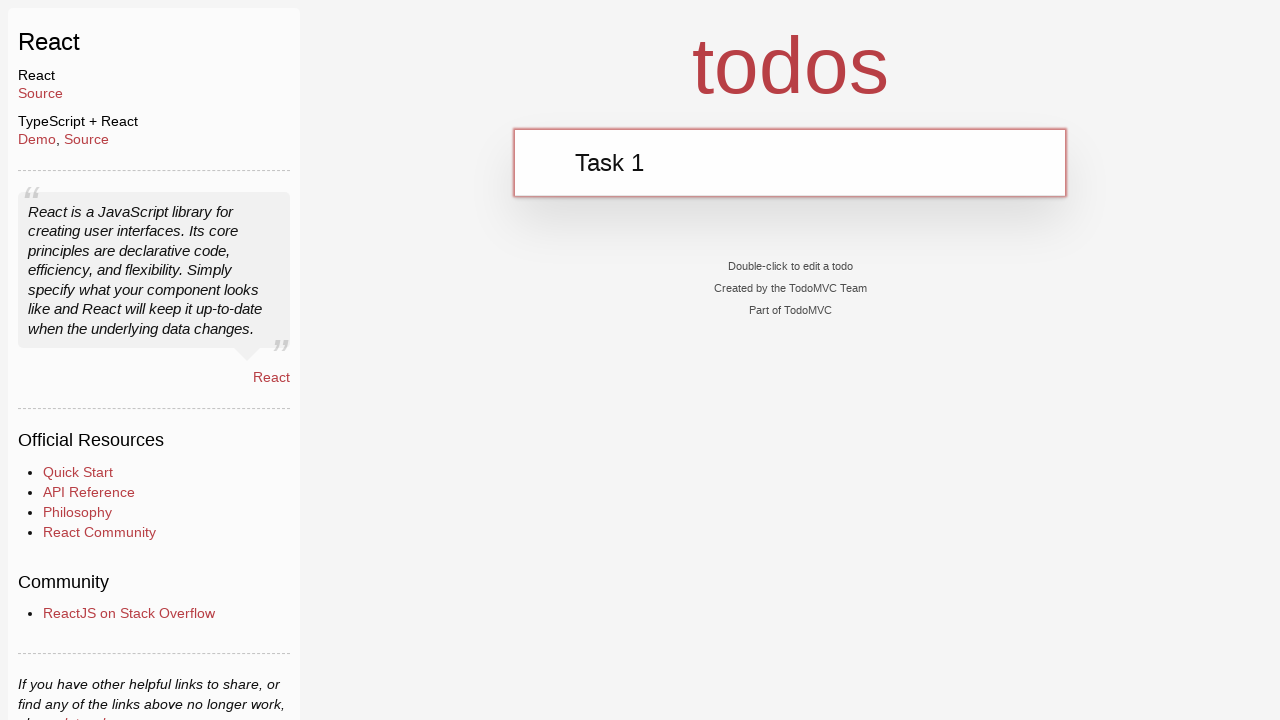

Pressed Enter to add Task 1 on input[placeholder='What needs to be done?']
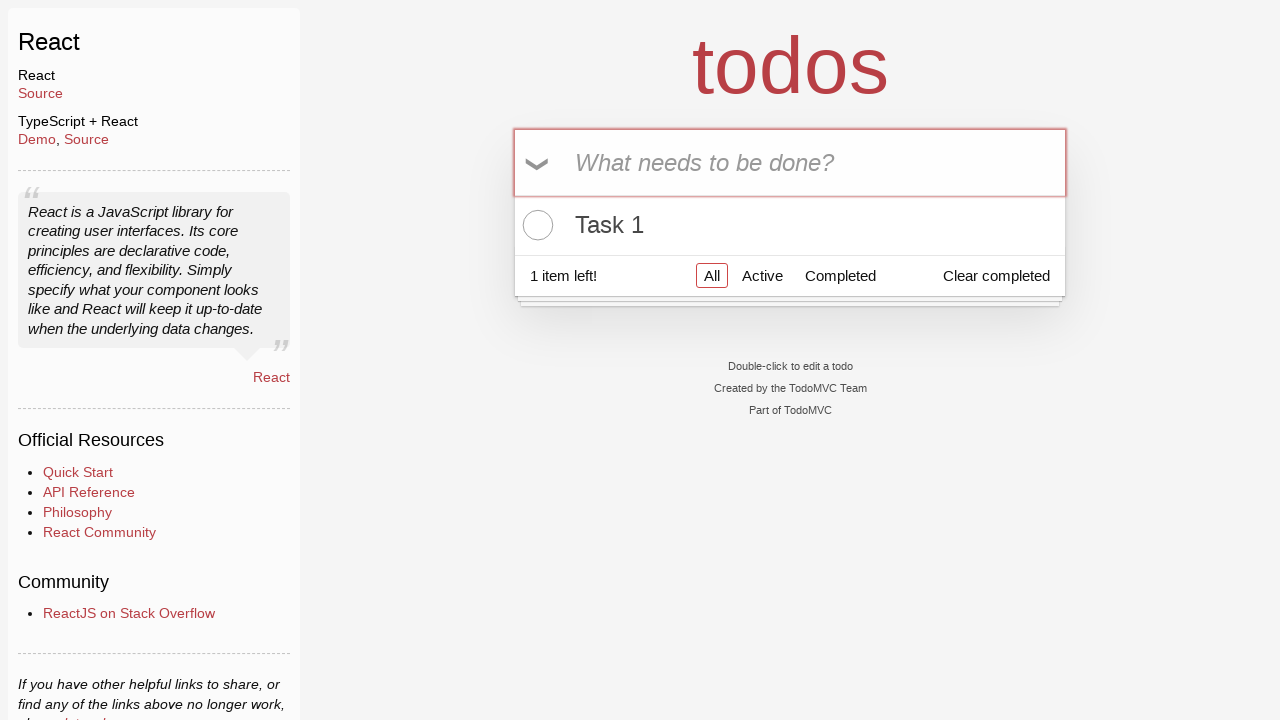

Filled task input field with 'Task 2' on input[placeholder='What needs to be done?']
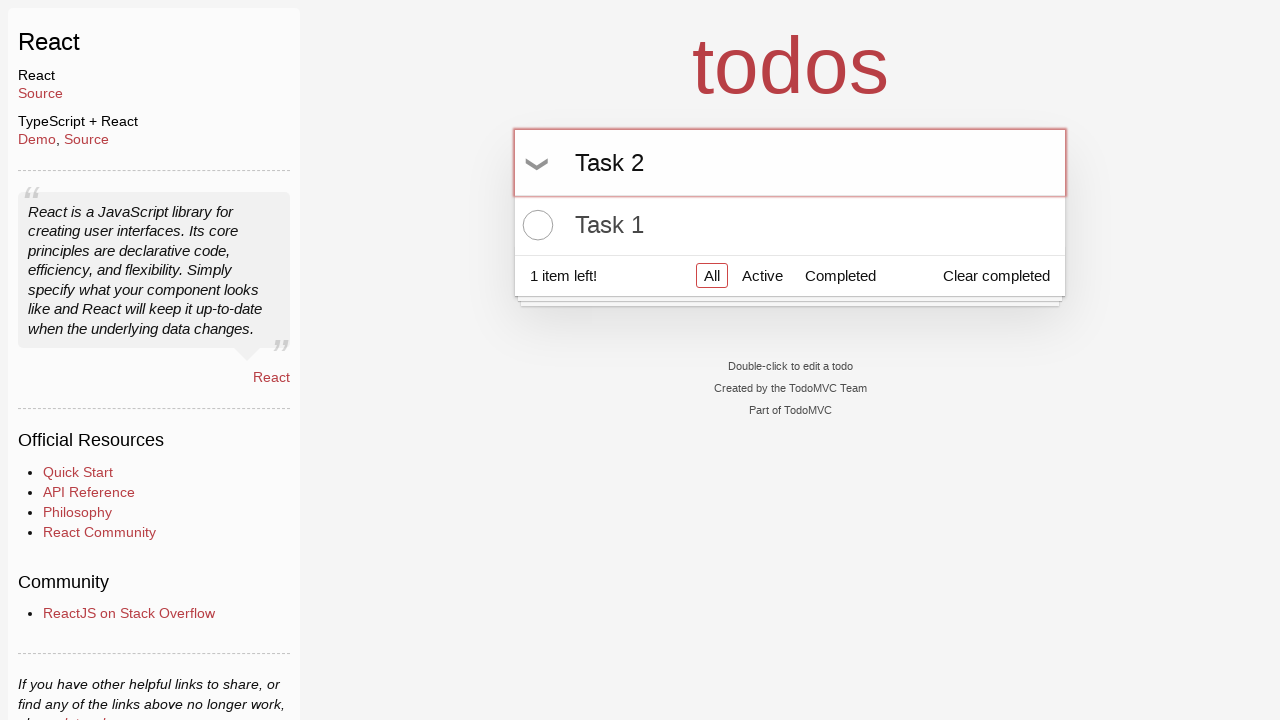

Pressed Enter to add Task 2 on input[placeholder='What needs to be done?']
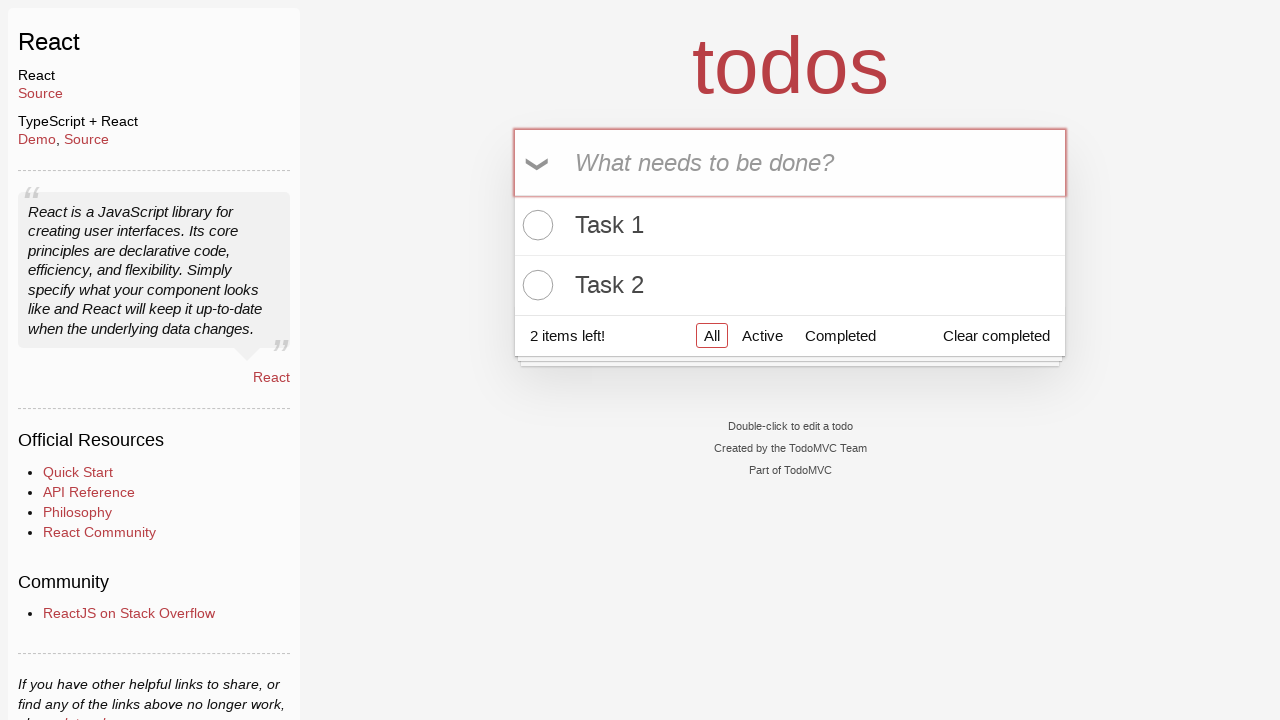

Filled task input field with 'Task 3' on input[placeholder='What needs to be done?']
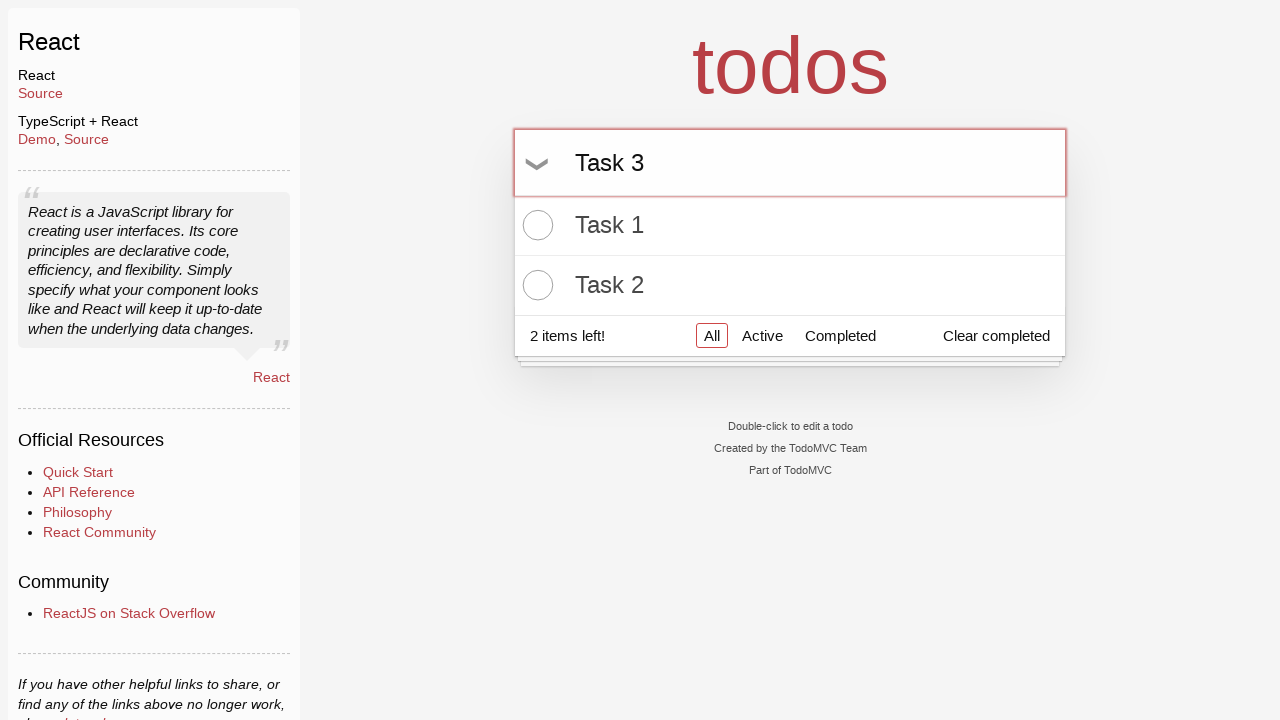

Pressed Enter to add Task 3 on input[placeholder='What needs to be done?']
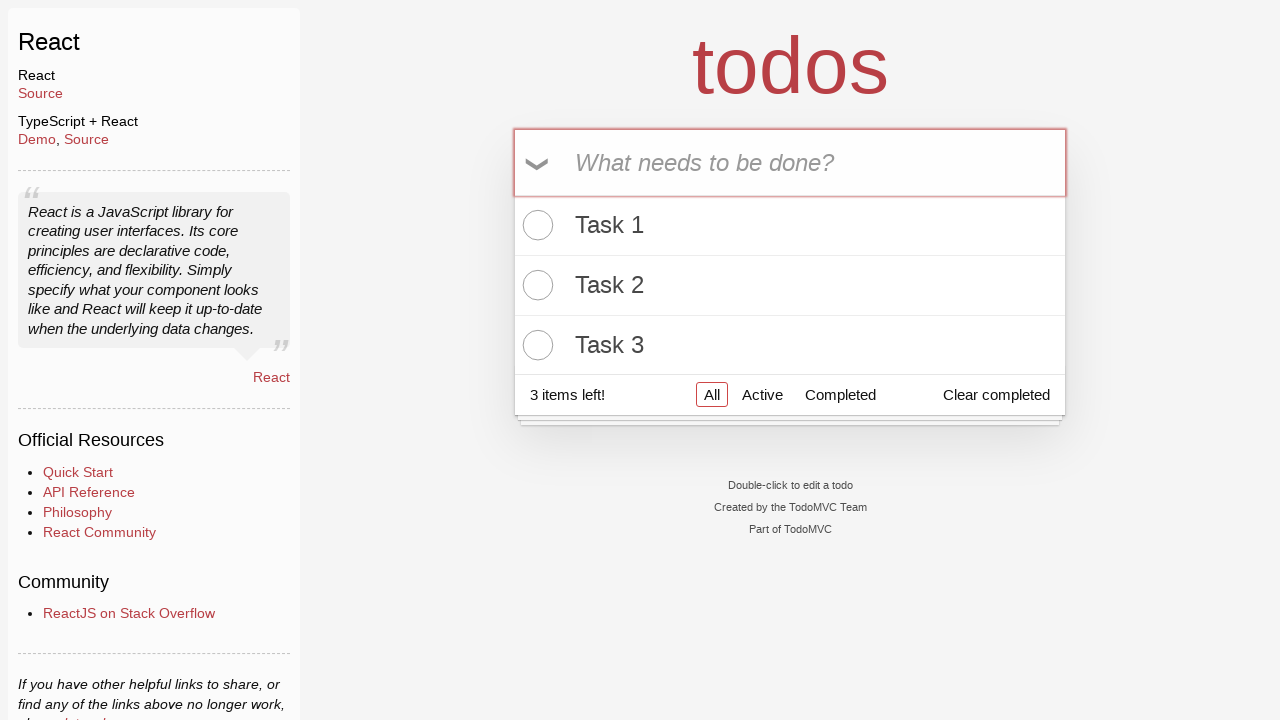

Task 1 appeared in the task list
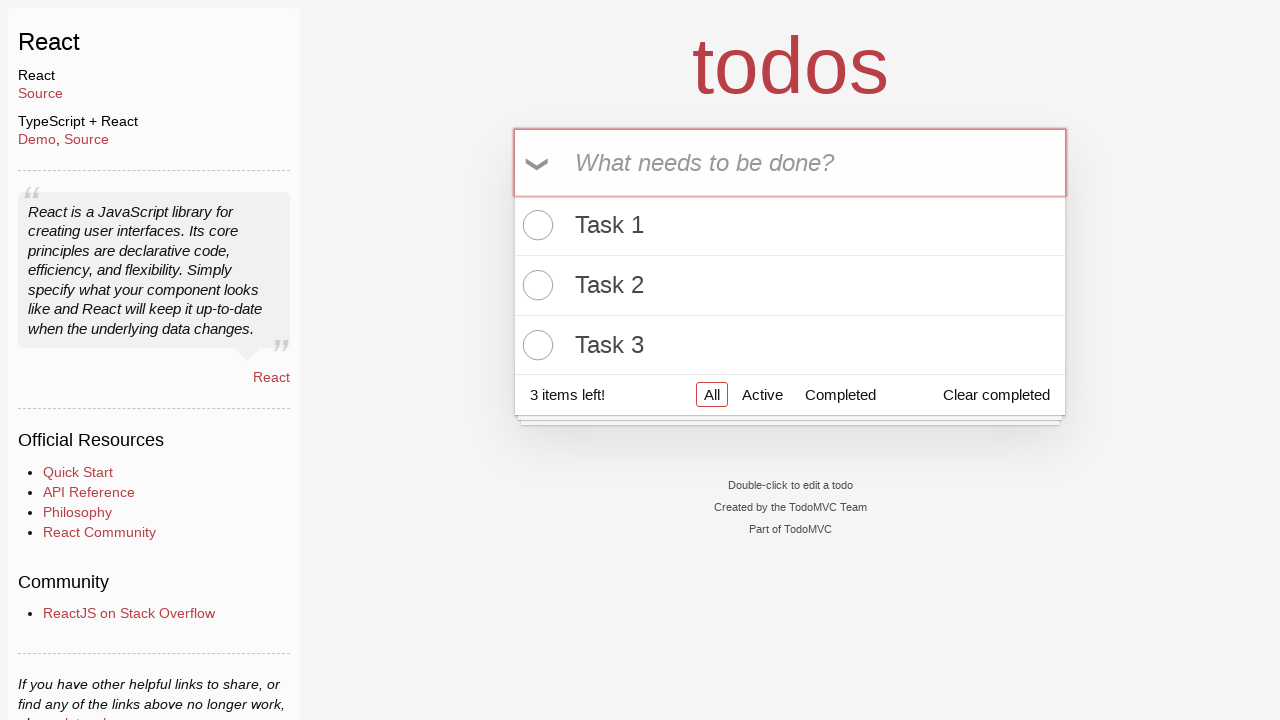

Task 2 appeared in the task list
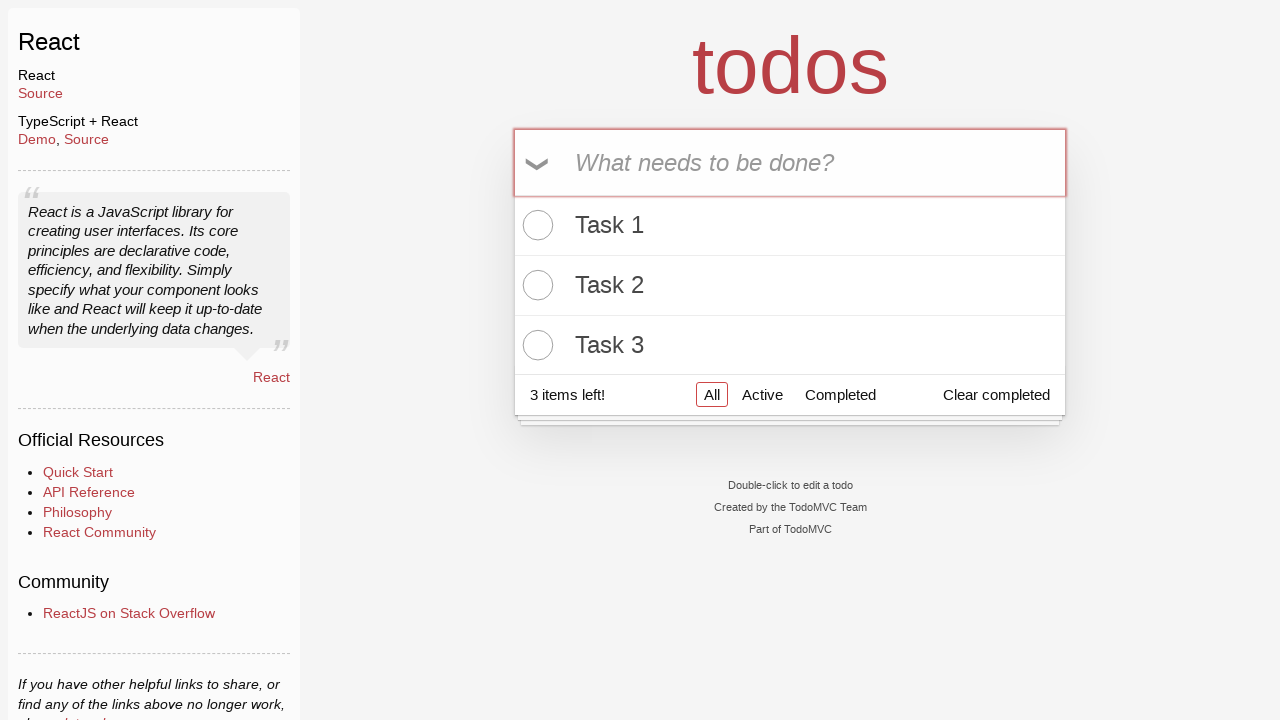

Task 3 appeared in the task list
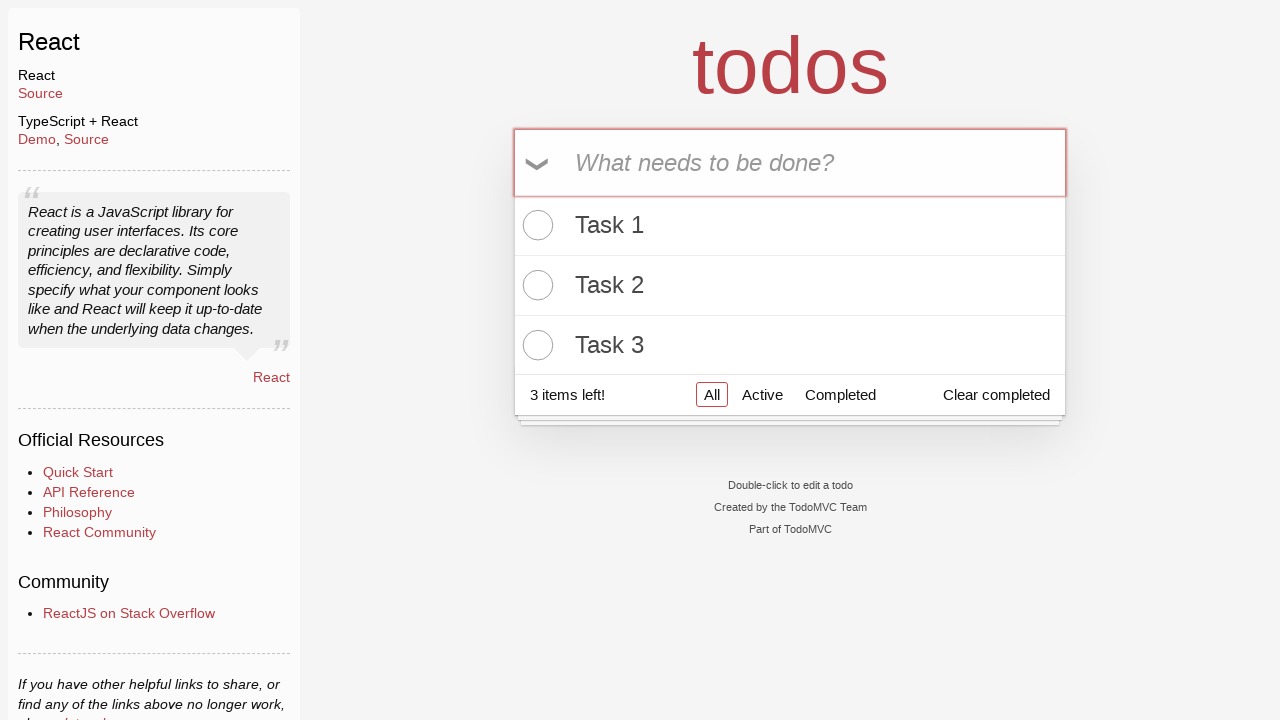

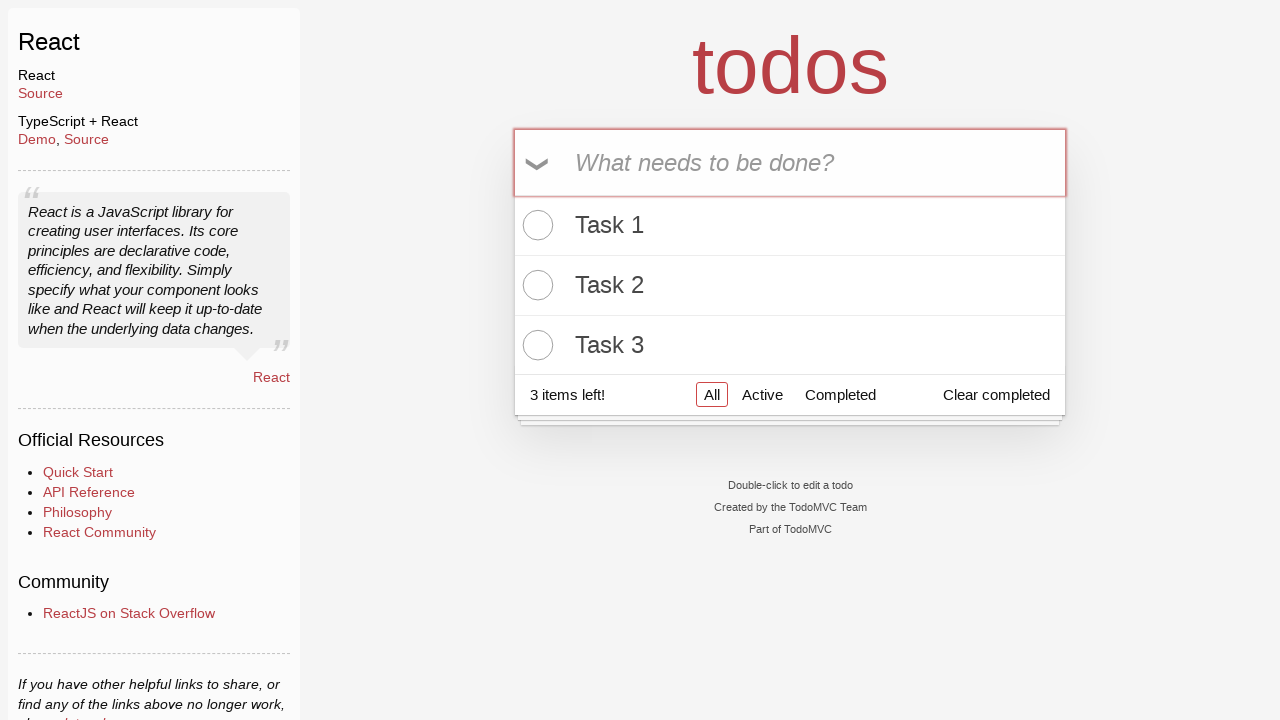